Tests window handling functionality by clicking on a link that opens a new window, then switching between parent and child windows

Starting URL: https://the-internet.herokuapp.com/

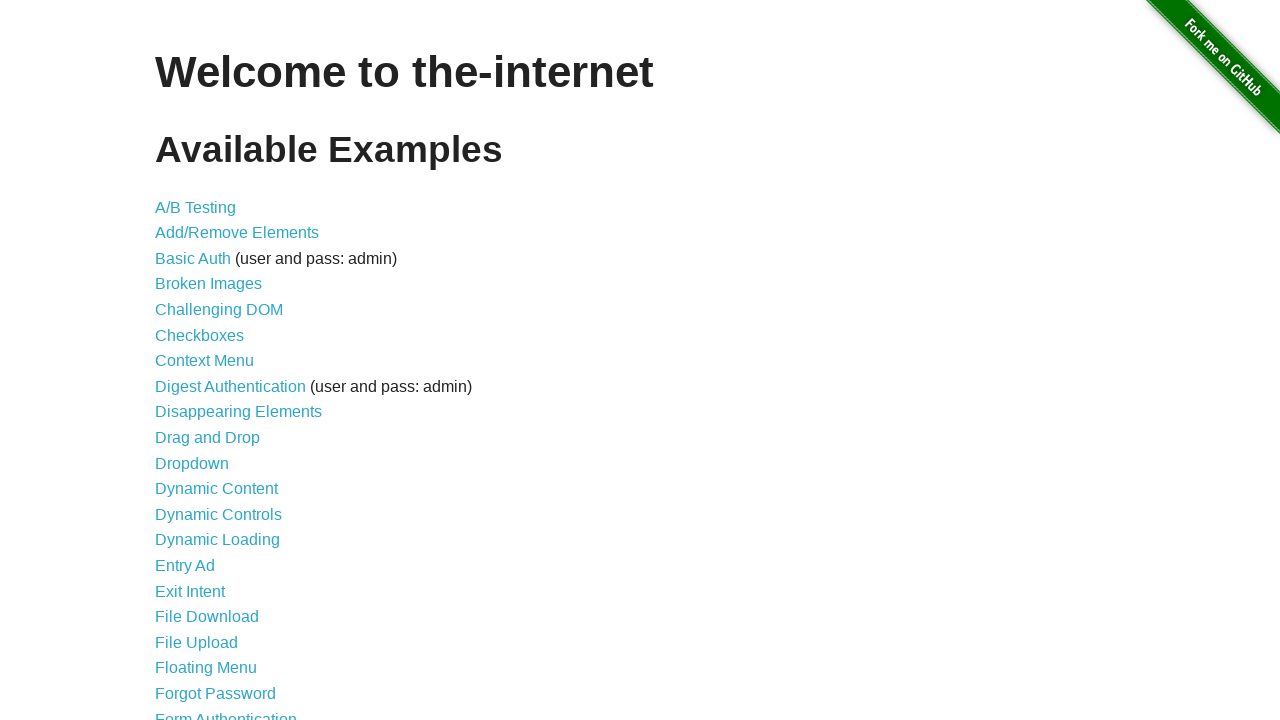

Clicked on 'Multiple Windows' link at (218, 369) on xpath=//*[@id='content']/ul/li[33]/a
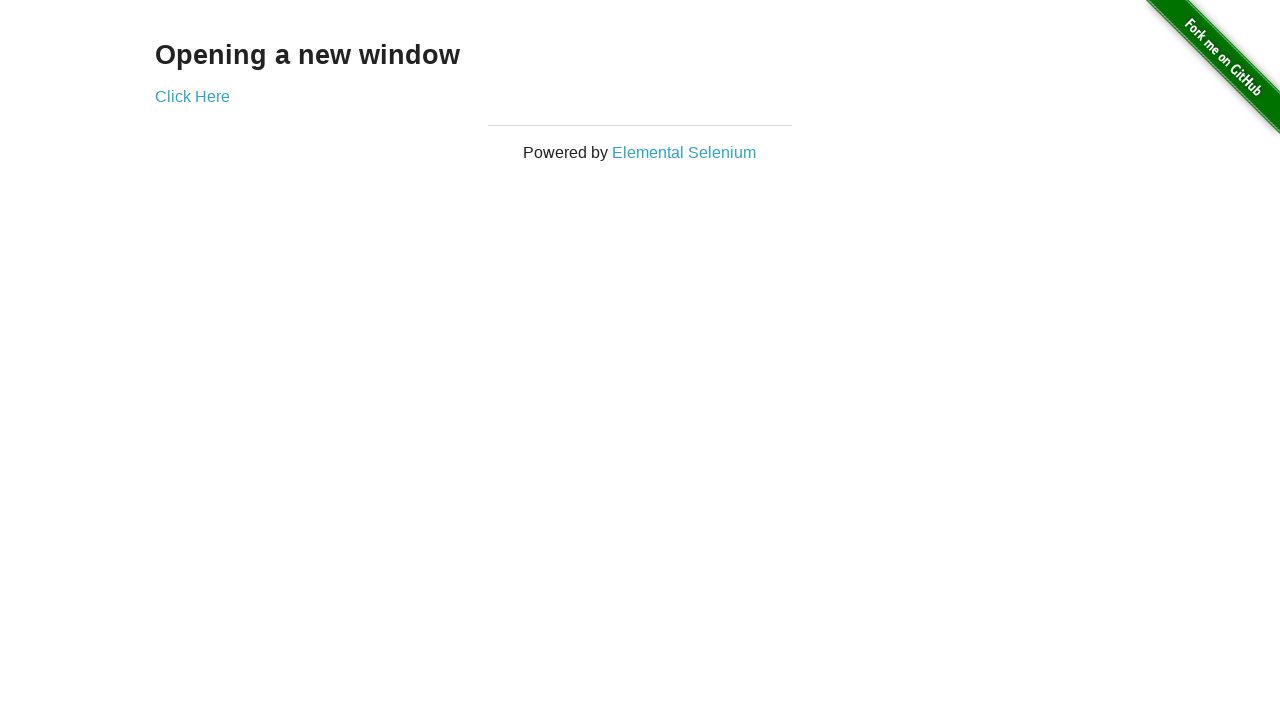

Clicked link that opened new window at (192, 96) on xpath=//a[@href='/windows/new']
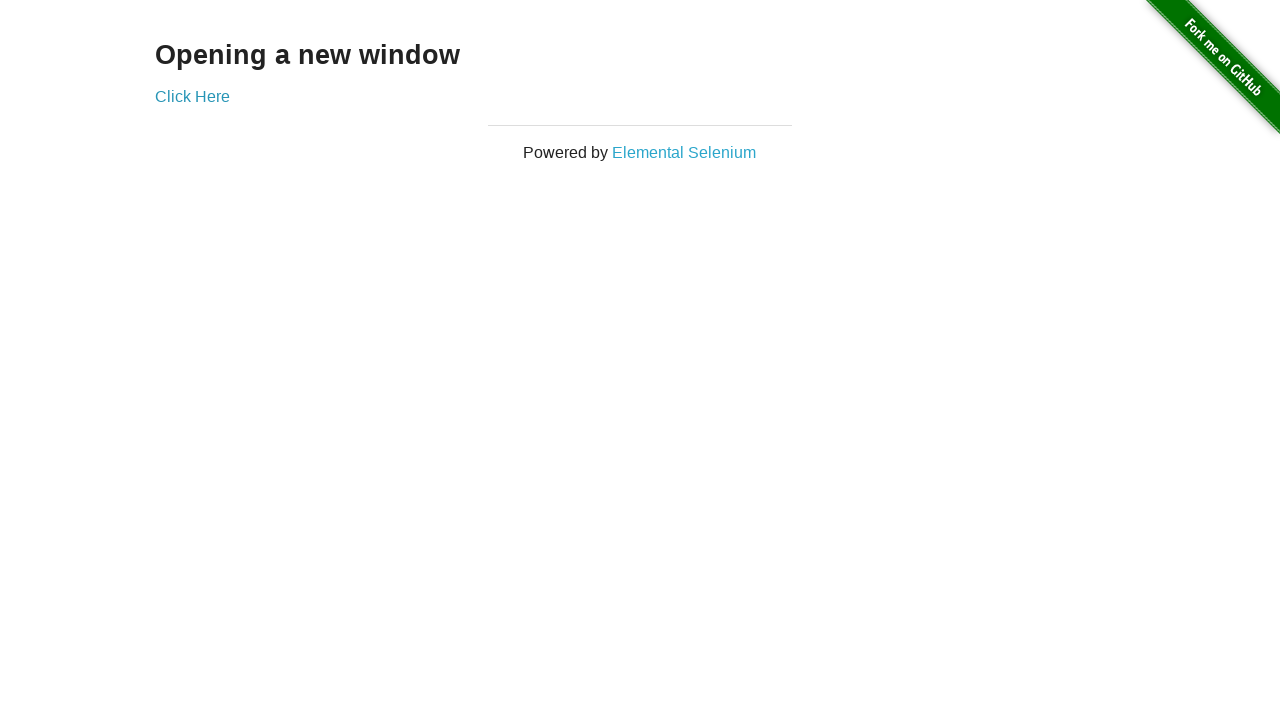

Switched to parent window
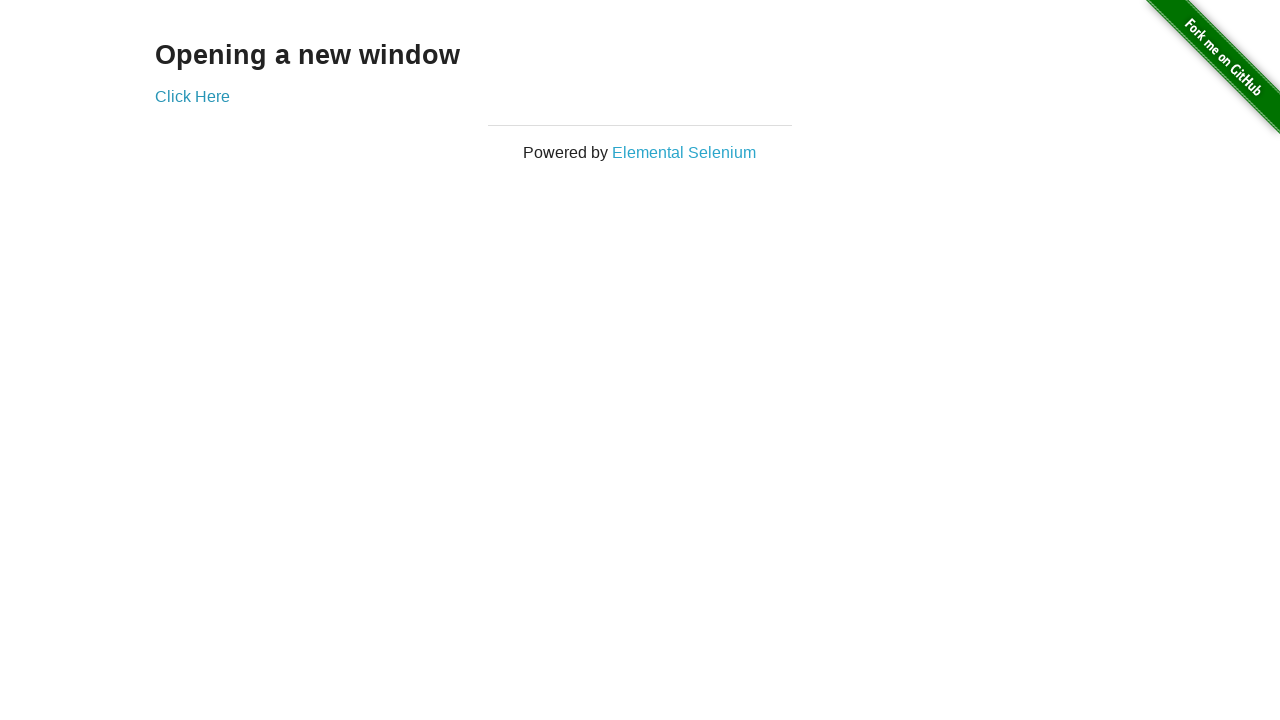

Switched to child window
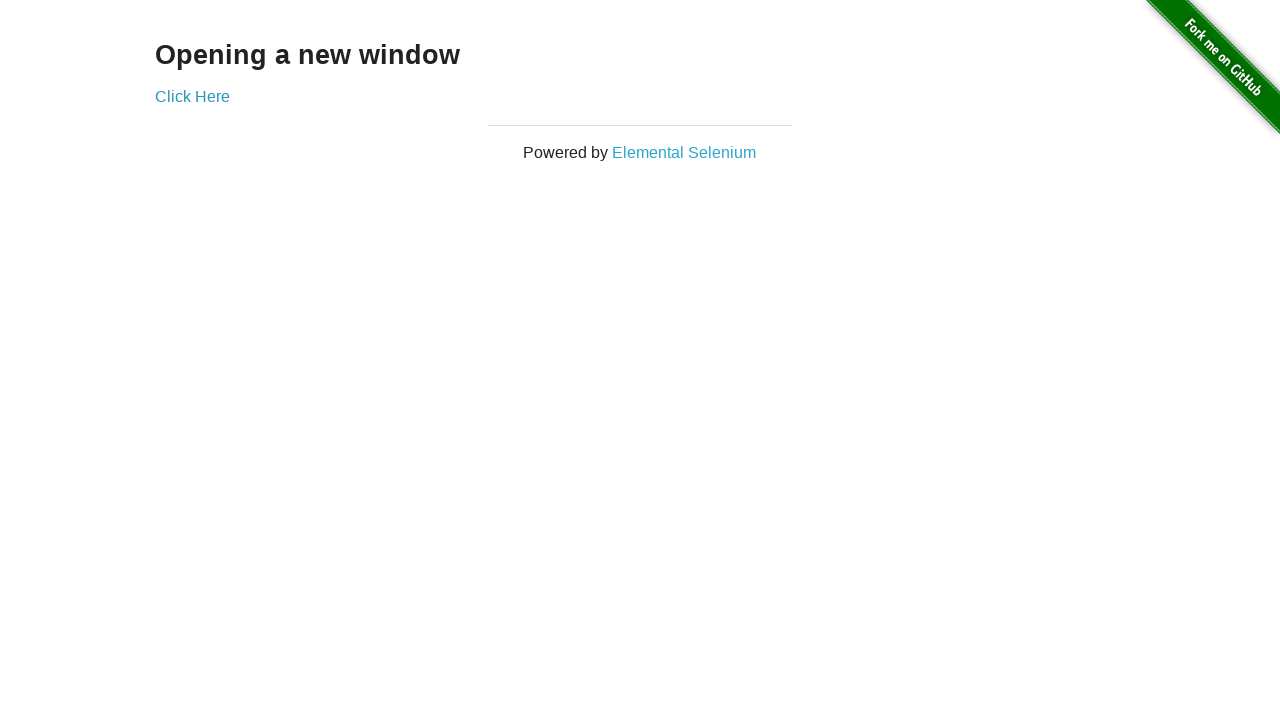

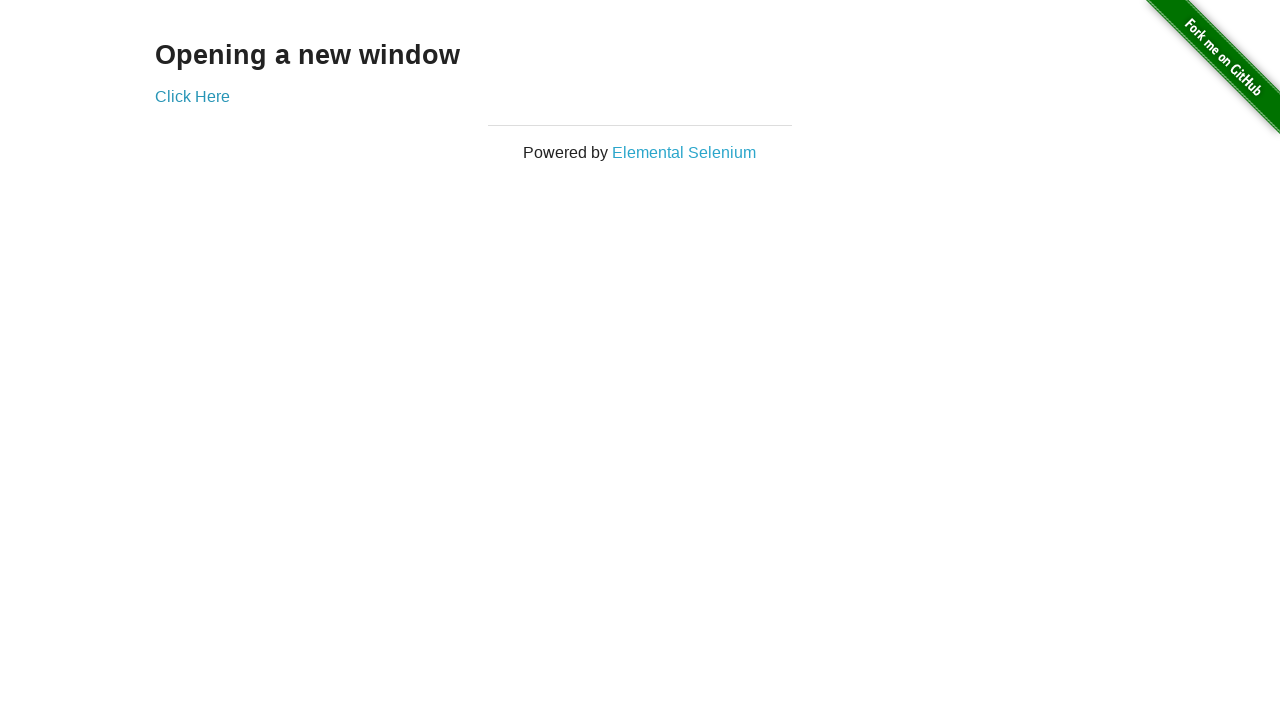